Tests dynamic controls page by clicking Remove button and verifying "It's gone!" message appears, then clicking Add button and verifying "It's back!" message appears

Starting URL: https://the-internet.herokuapp.com/dynamic_controls

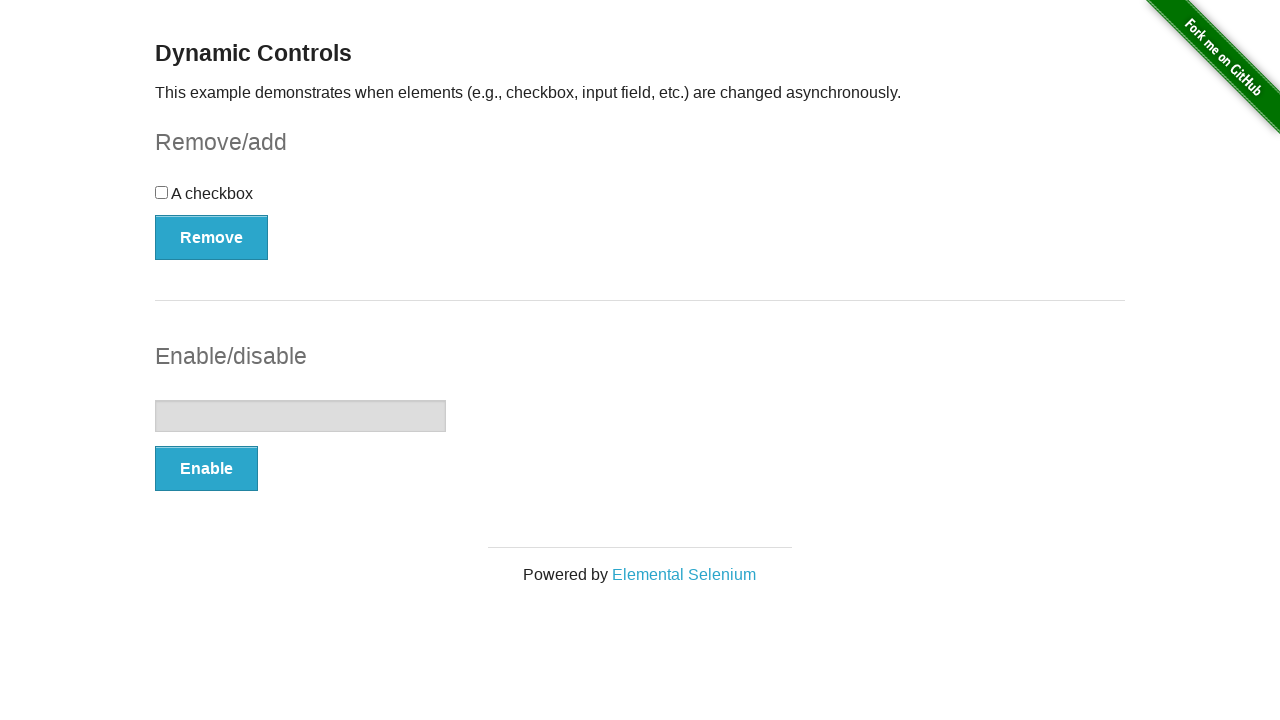

Clicked Remove button at (212, 237) on xpath=//*[text()='Remove']
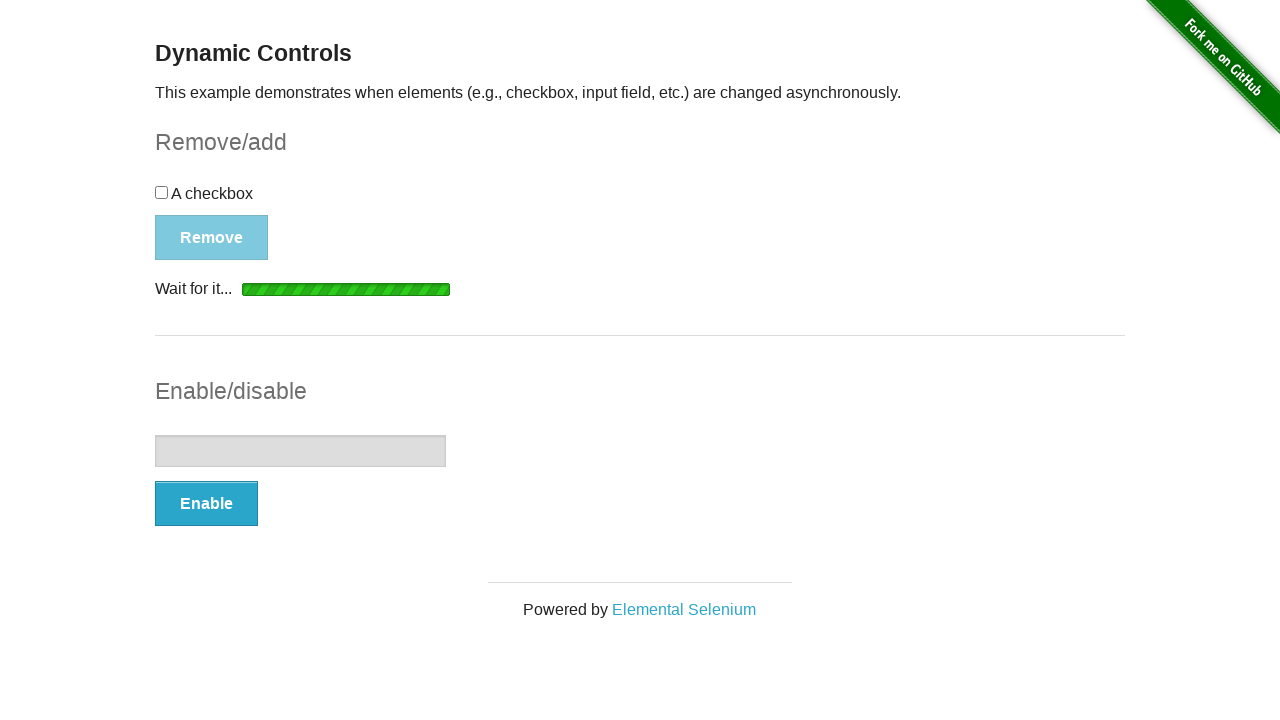

Waited for 'It's gone!' message to appear
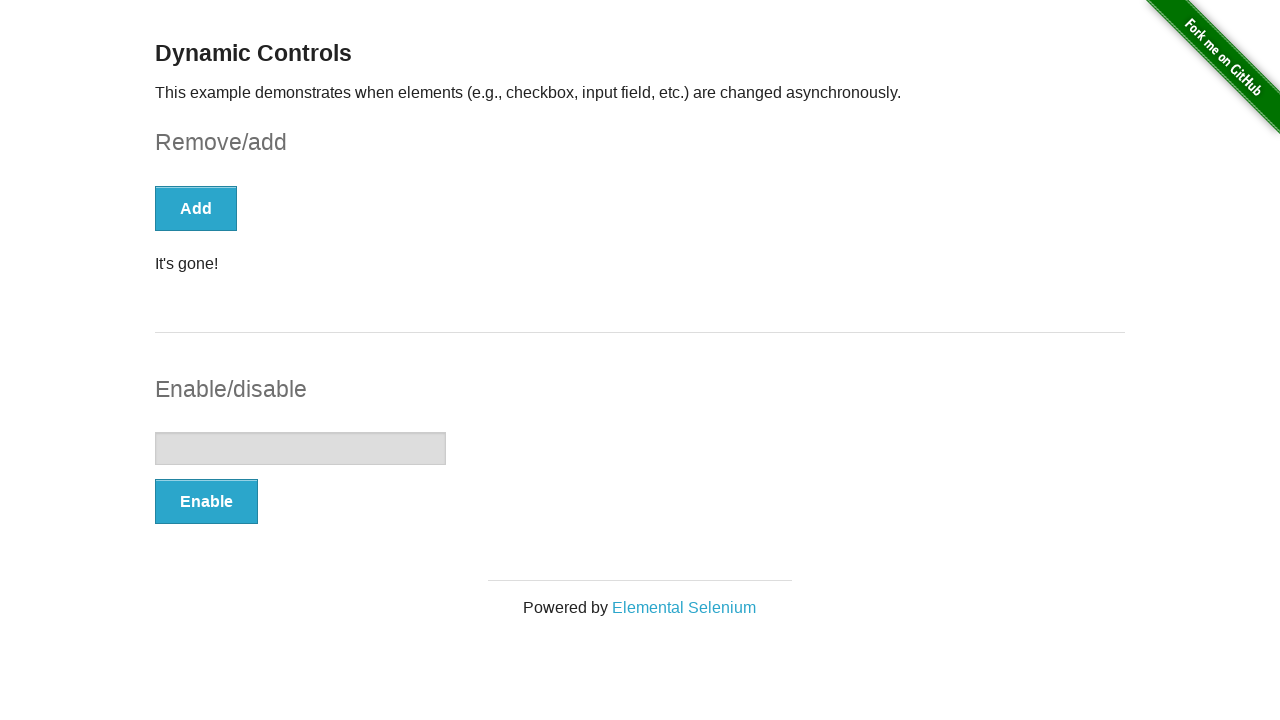

Located 'It's gone!' element
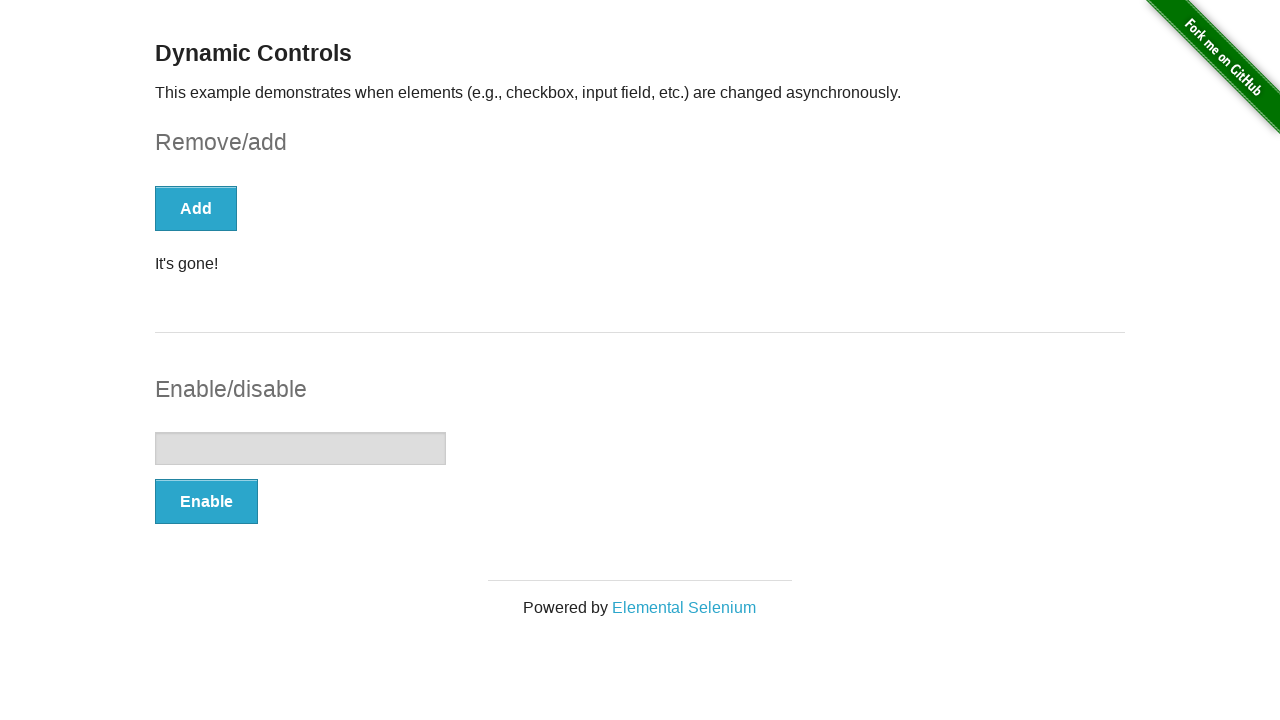

Verified 'It's gone!' message is visible
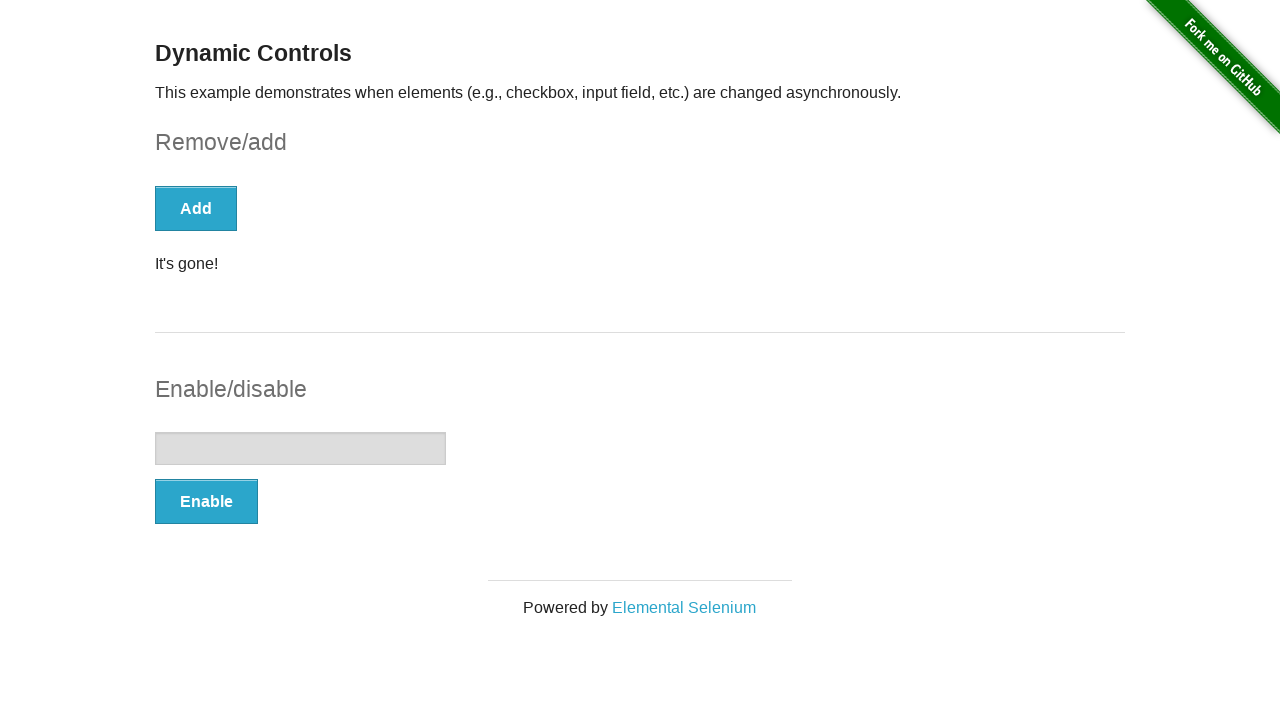

Clicked Add button at (196, 208) on xpath=//*[text()='Add']
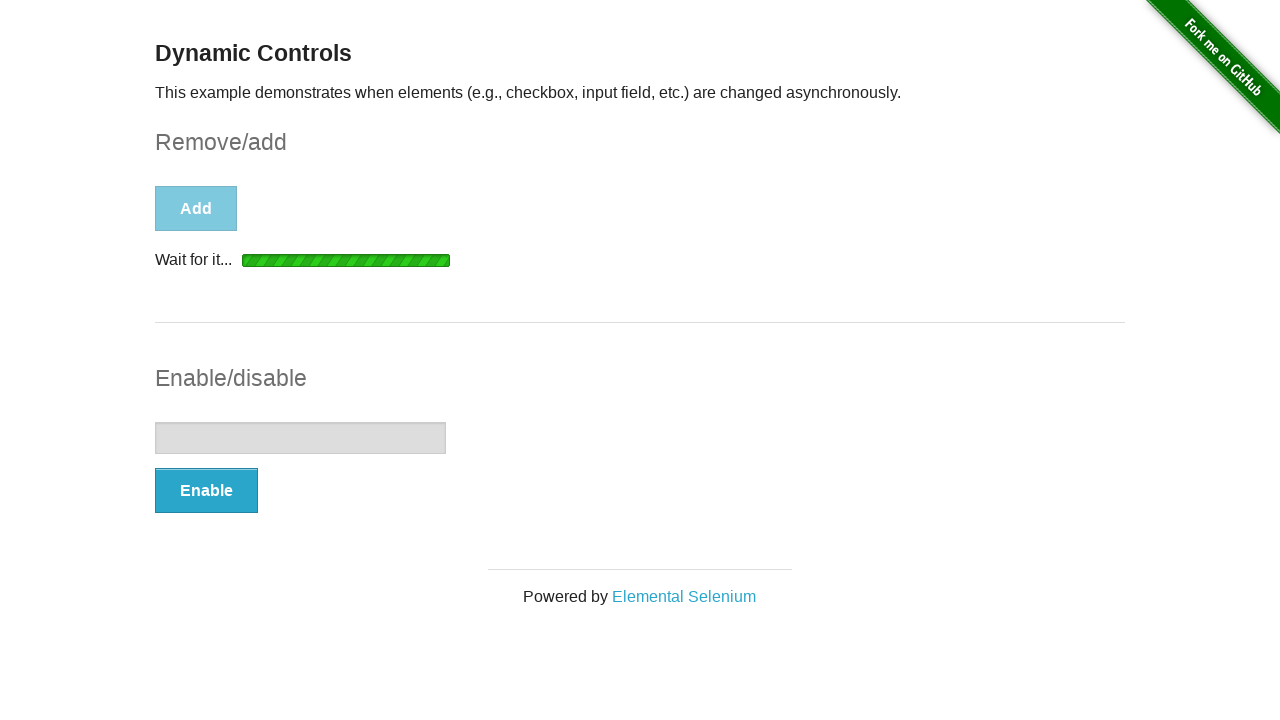

Waited for 'It's back!' message to appear
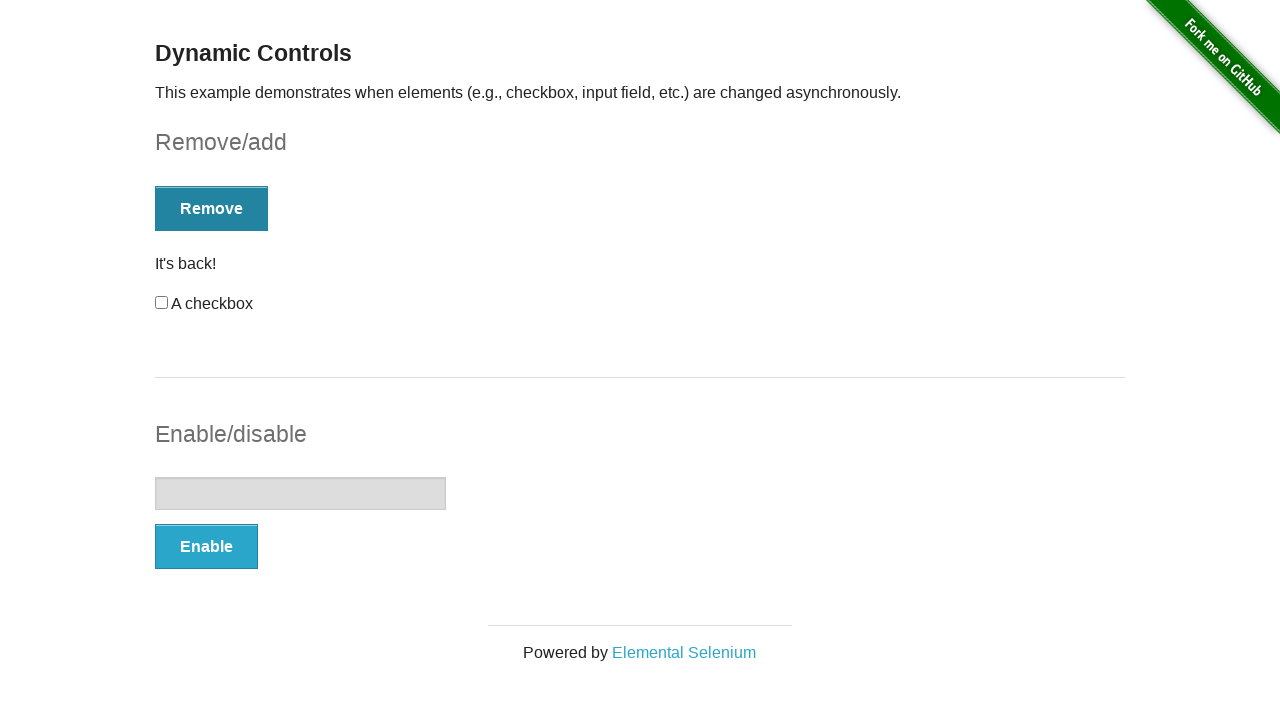

Located 'It's back!' element
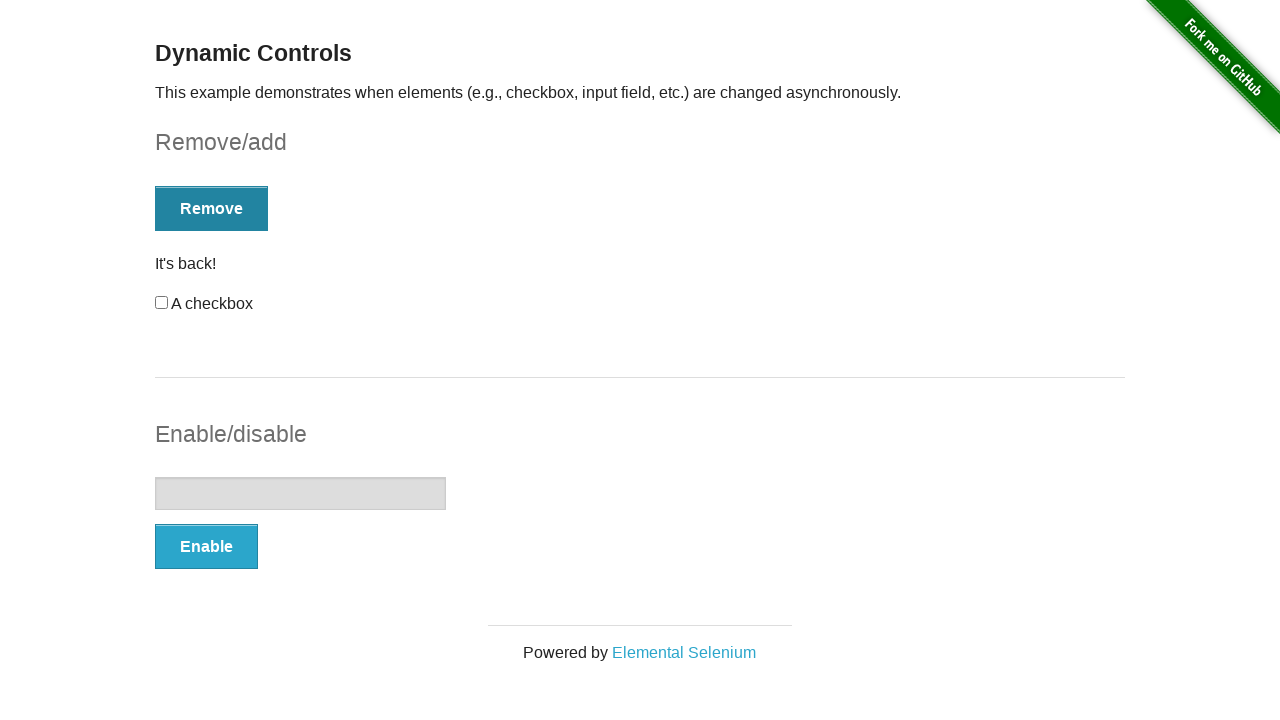

Verified 'It's back!' message is visible
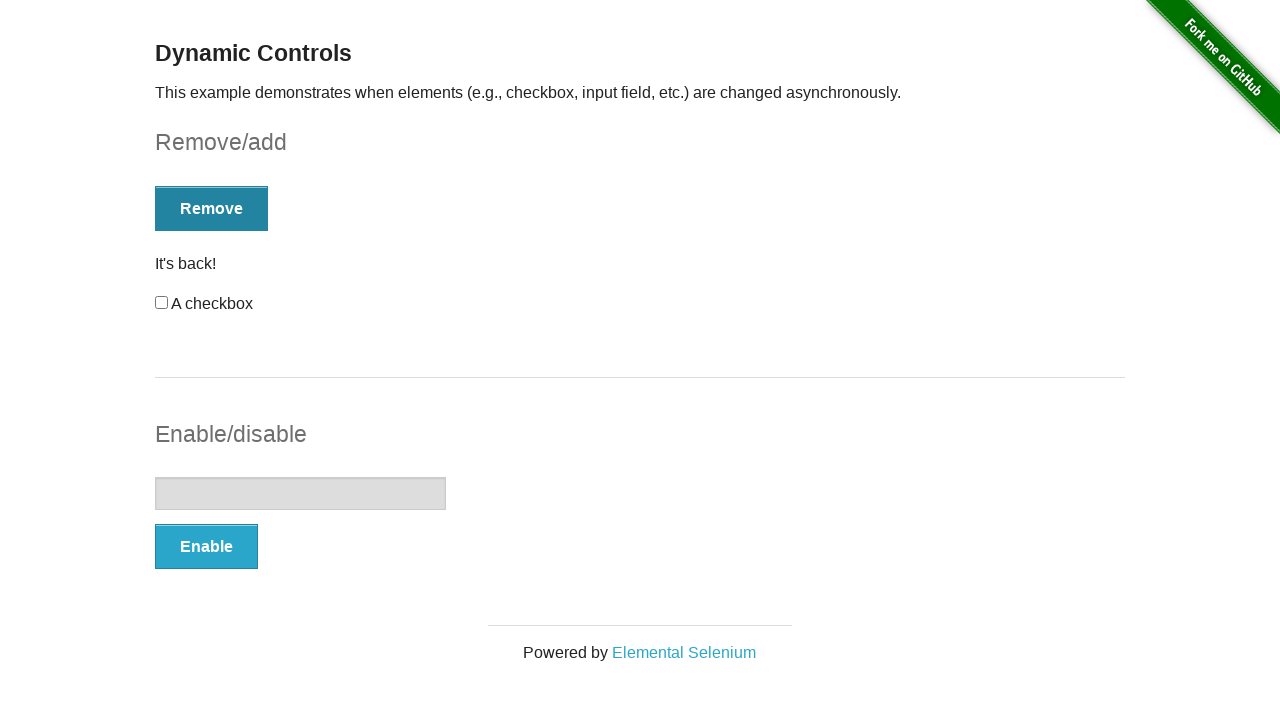

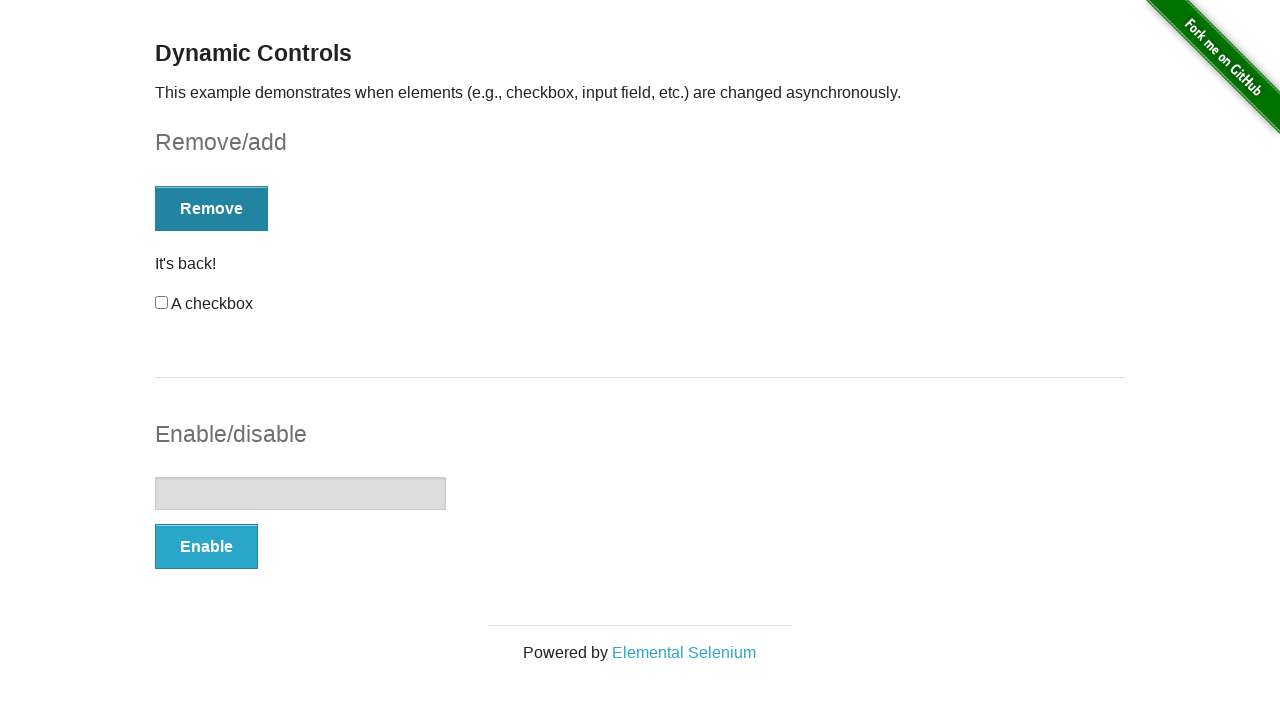